Tests sending a keyboard key (SPACE) to a specific input element and verifies the page displays the correct key was pressed.

Starting URL: http://the-internet.herokuapp.com/key_presses

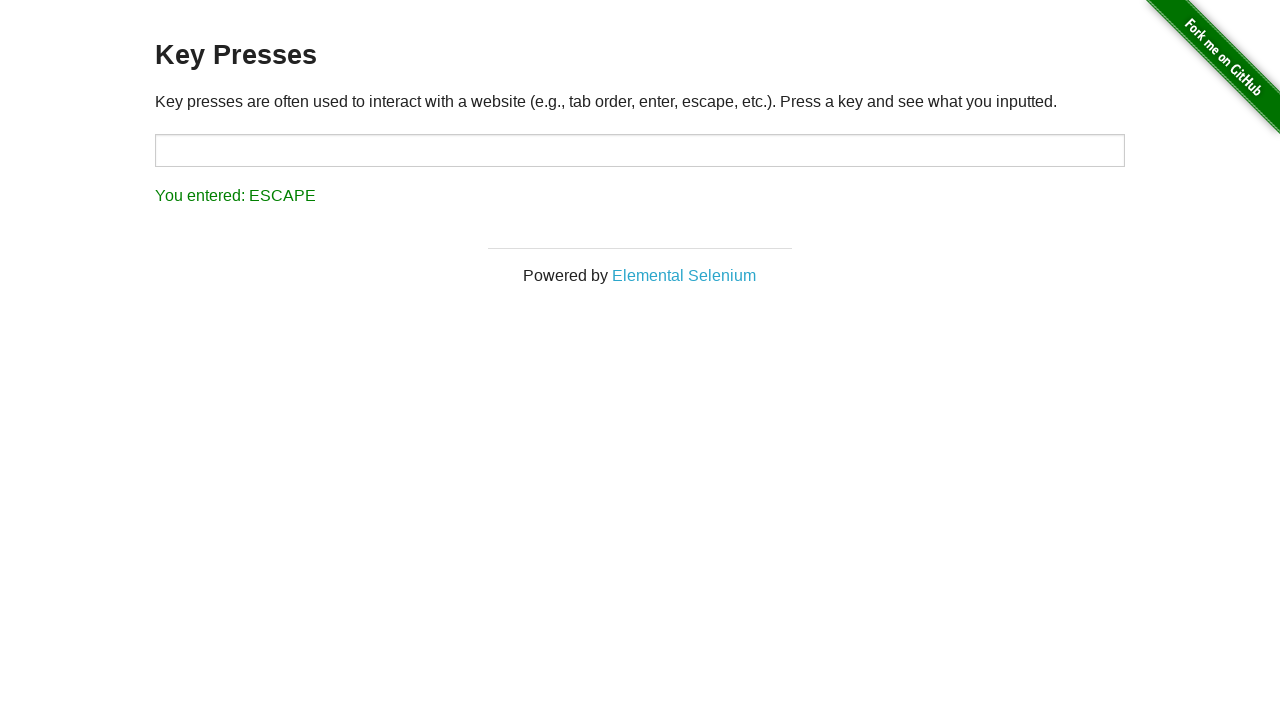

Pressed SPACE key on target input element on #target
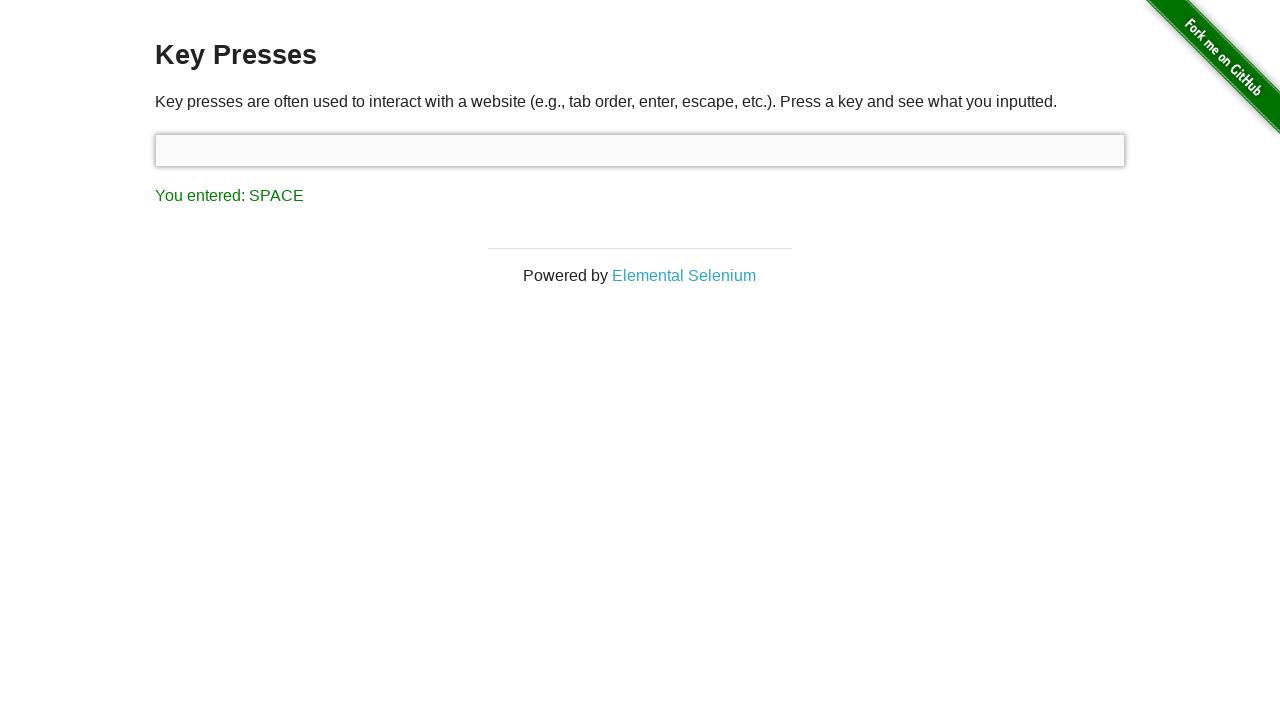

Retrieved result text from page
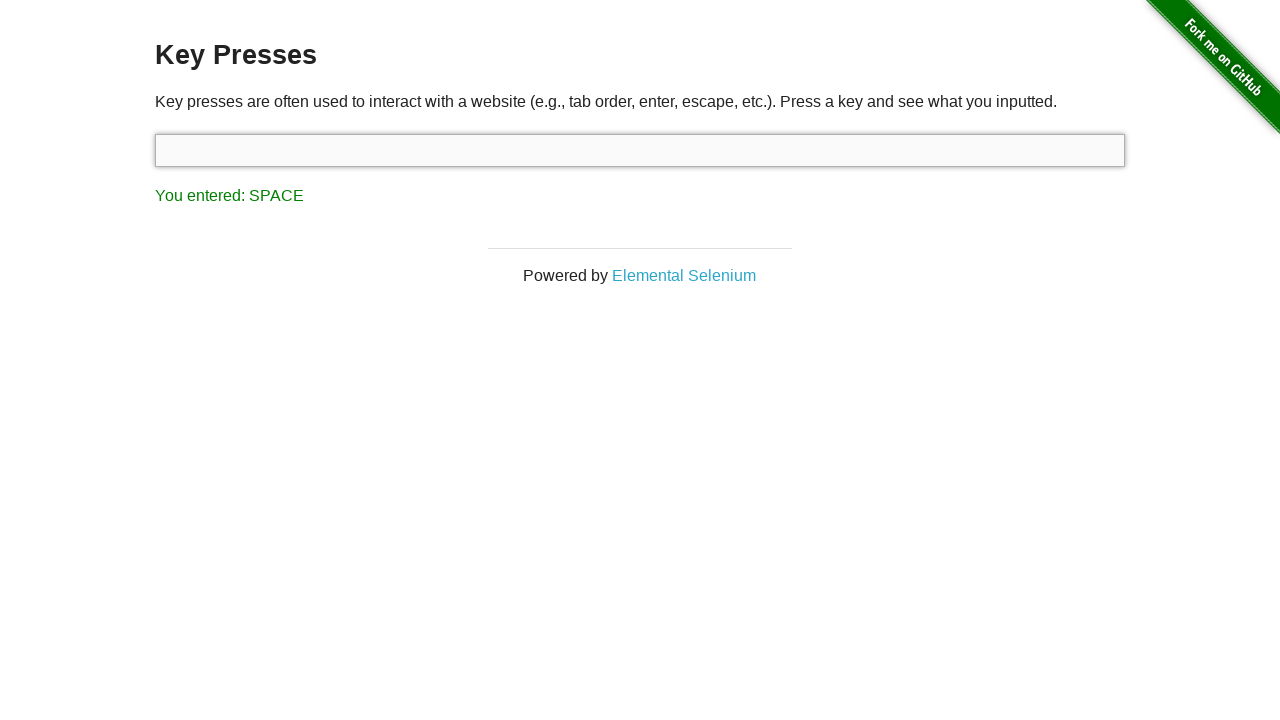

Verified result text displays 'You entered: SPACE'
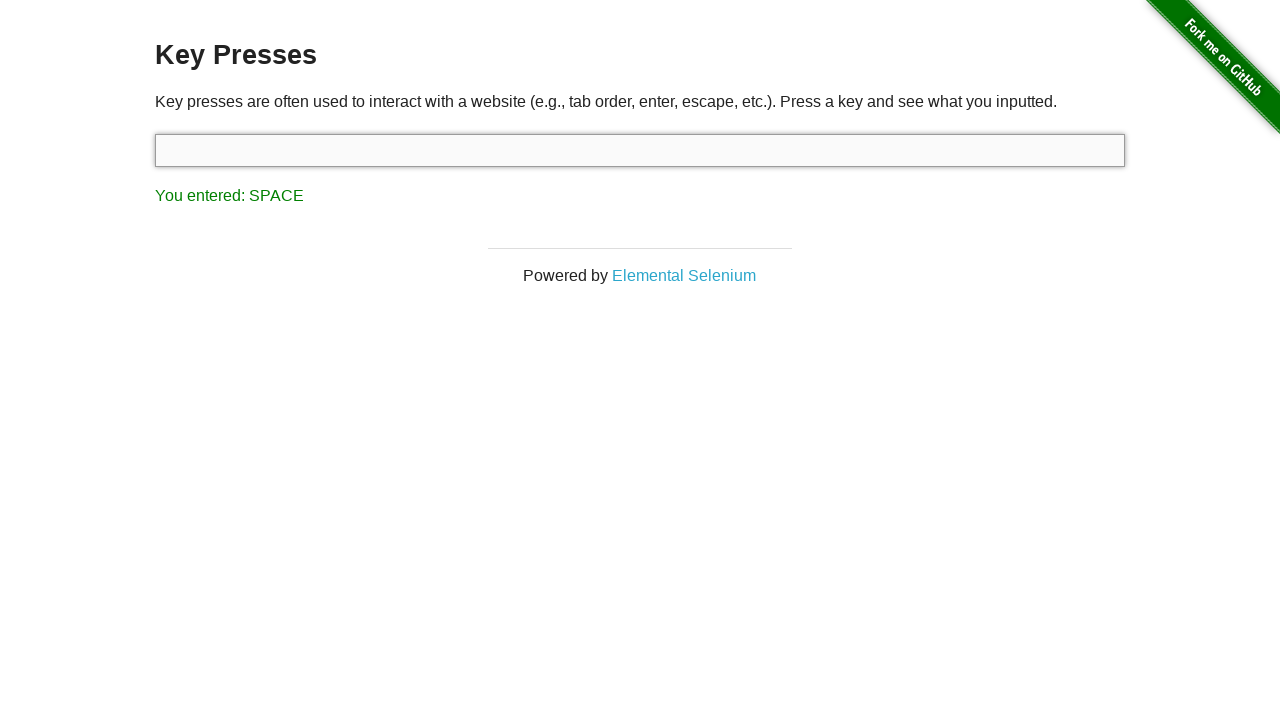

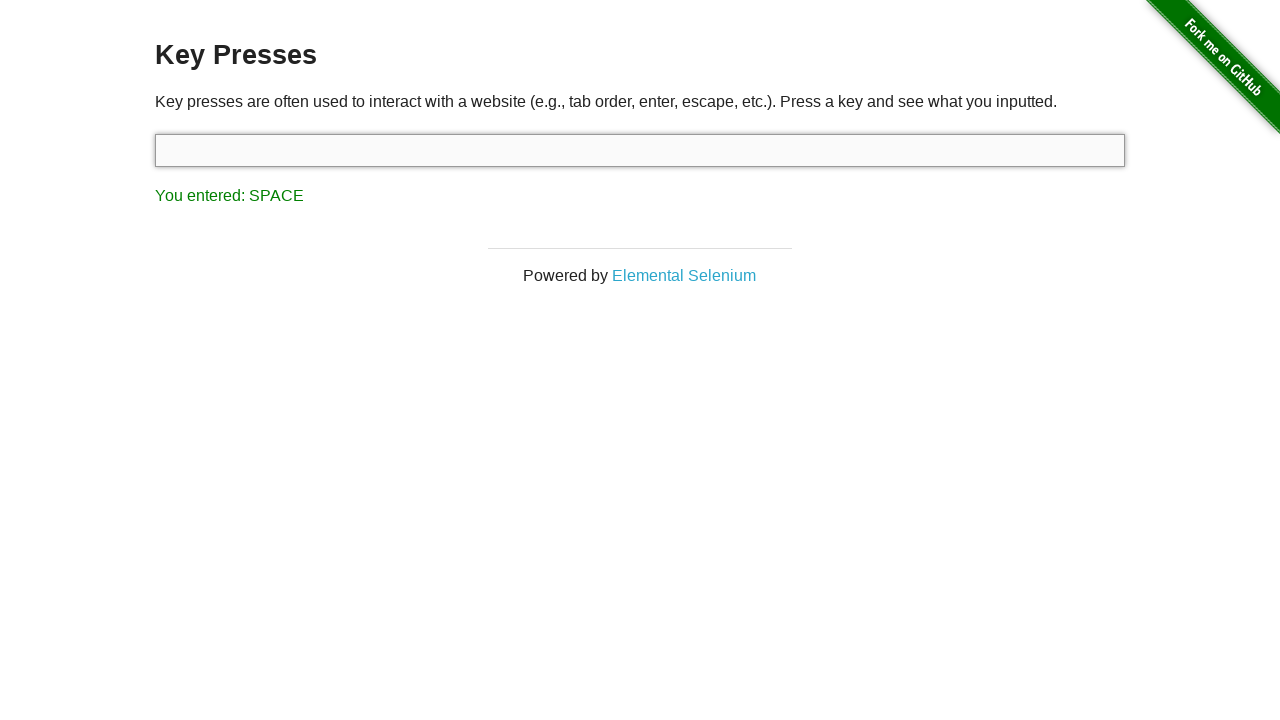